Tests radio button selection by finding radio buttons on a form and clicking the ones with values "cheese" and "beer"

Starting URL: http://echoecho.com/htmlforms10.htm

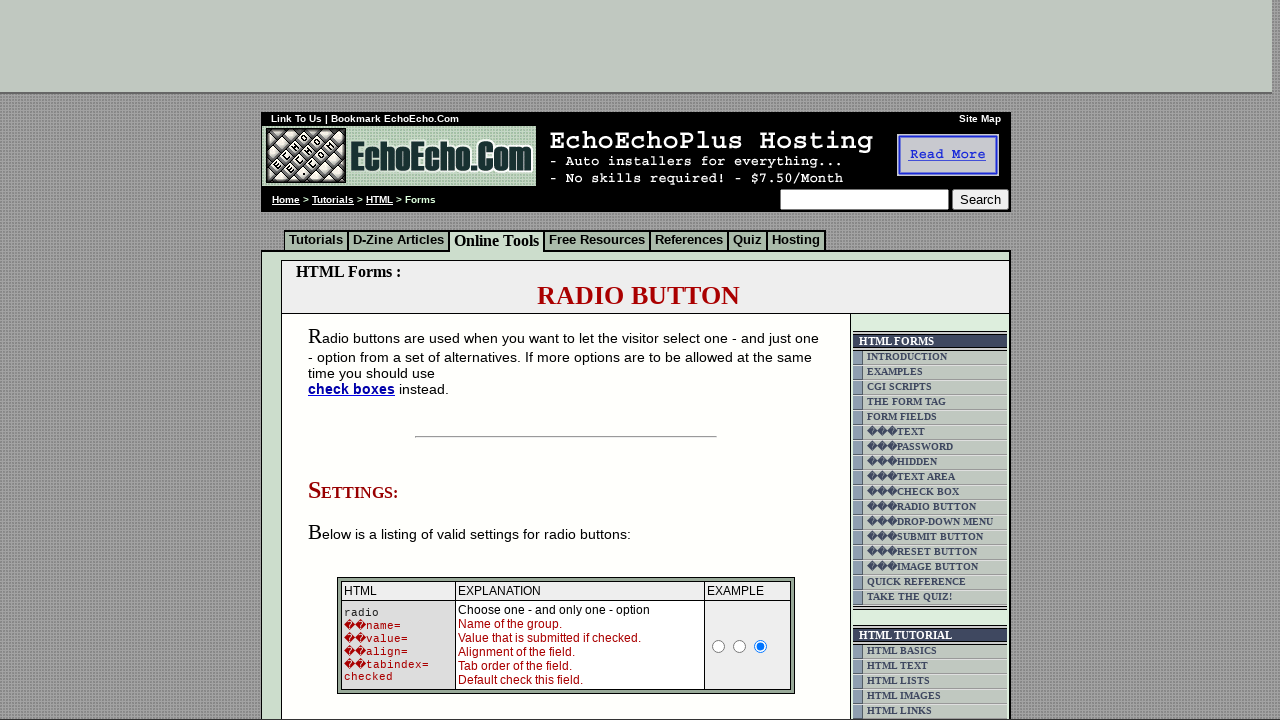

Navigated to radio buttons form page
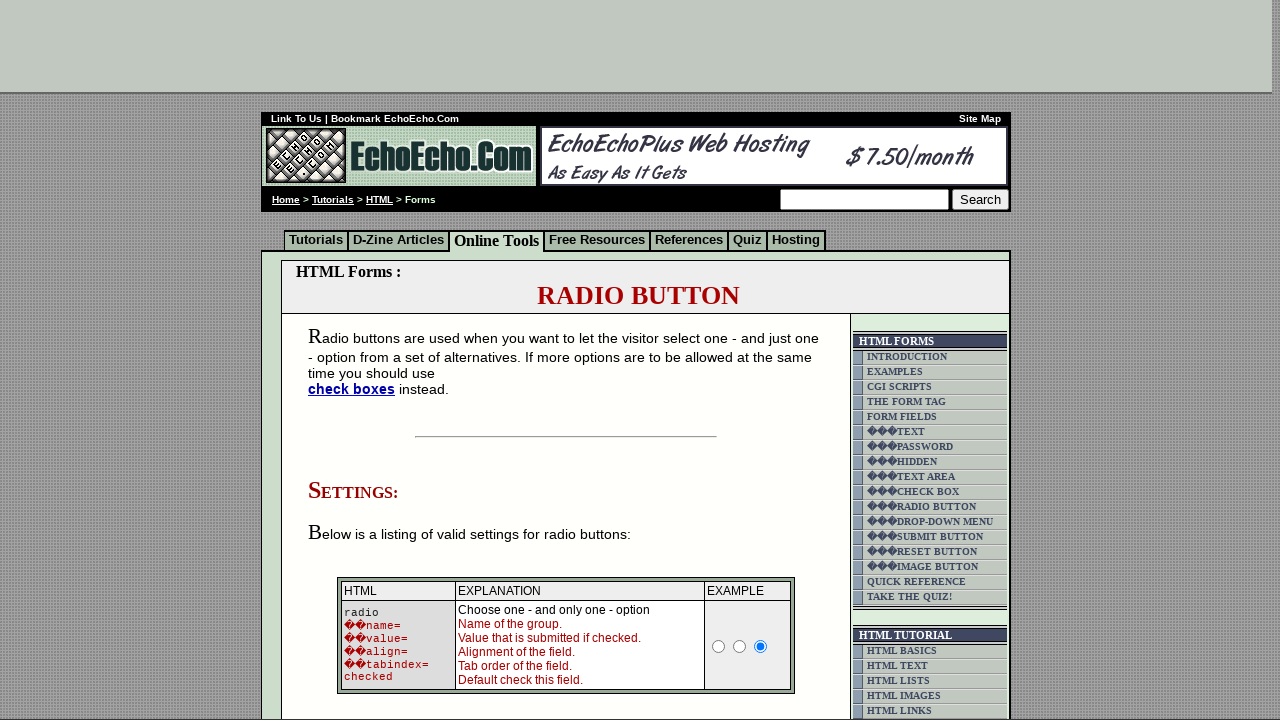

Located all radio buttons in the form
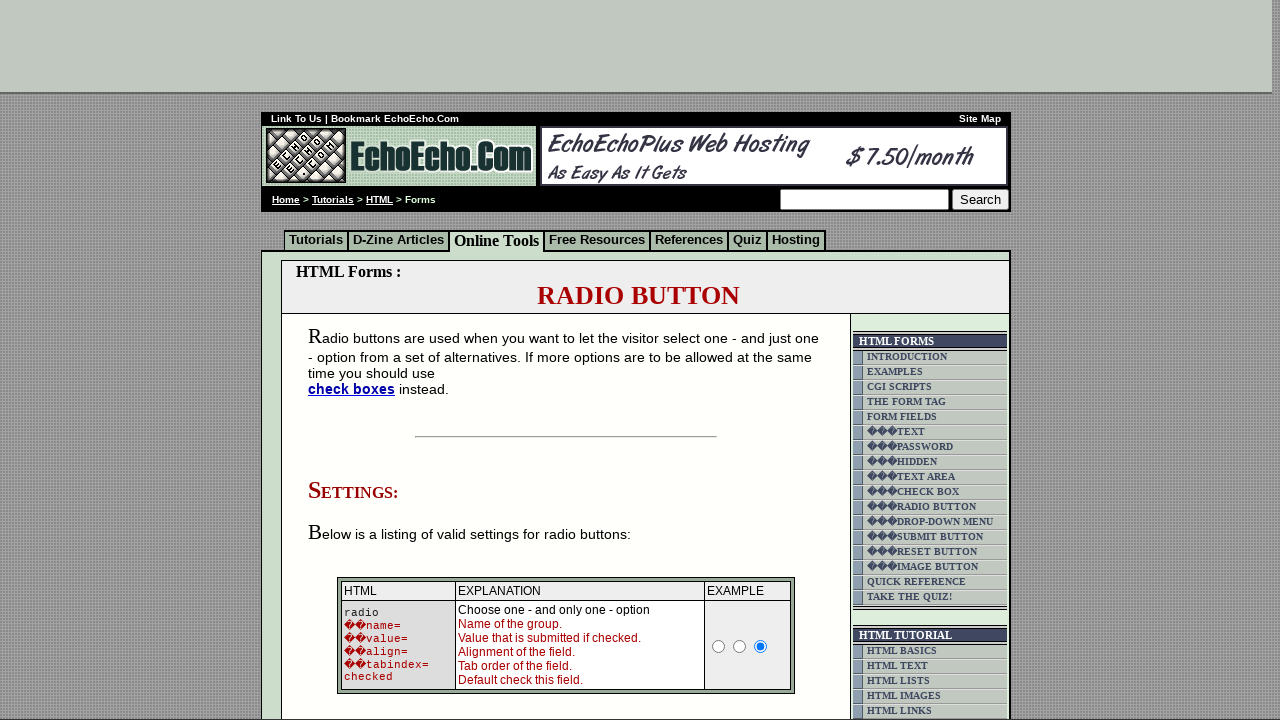

Retrieved radio button value: Milk
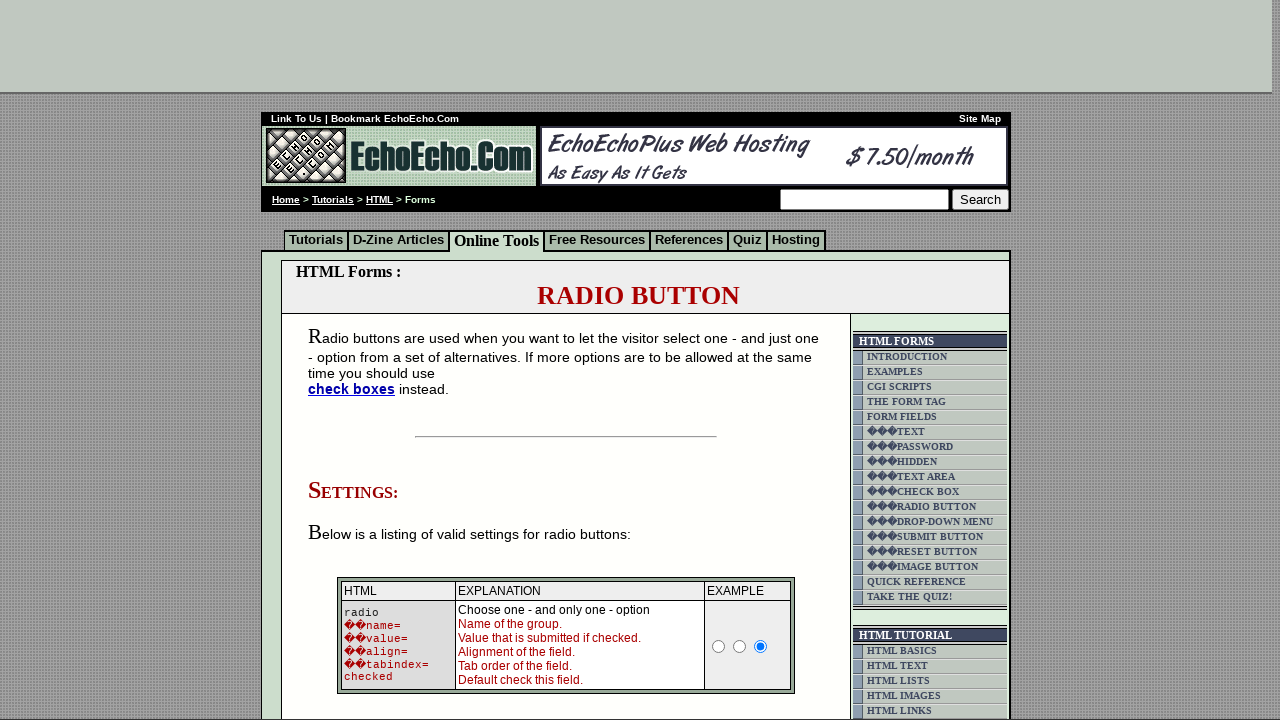

Retrieved radio button value: Butter
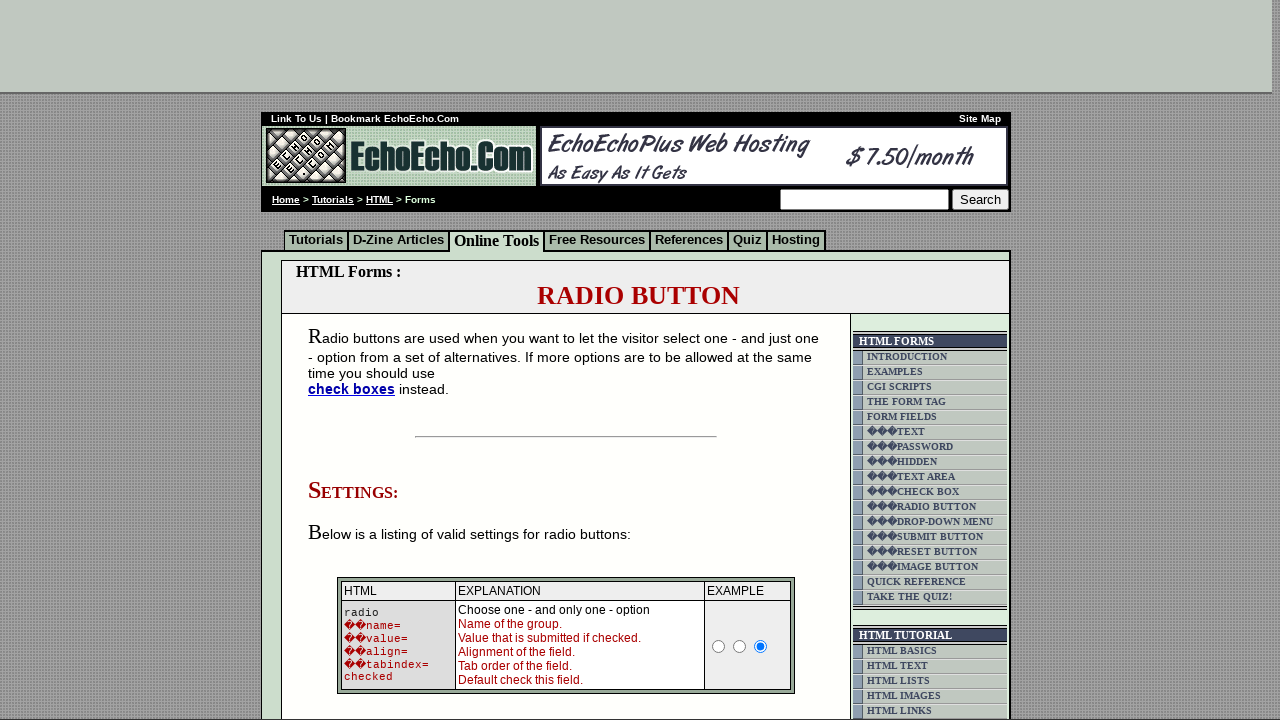

Retrieved radio button value: Cheese
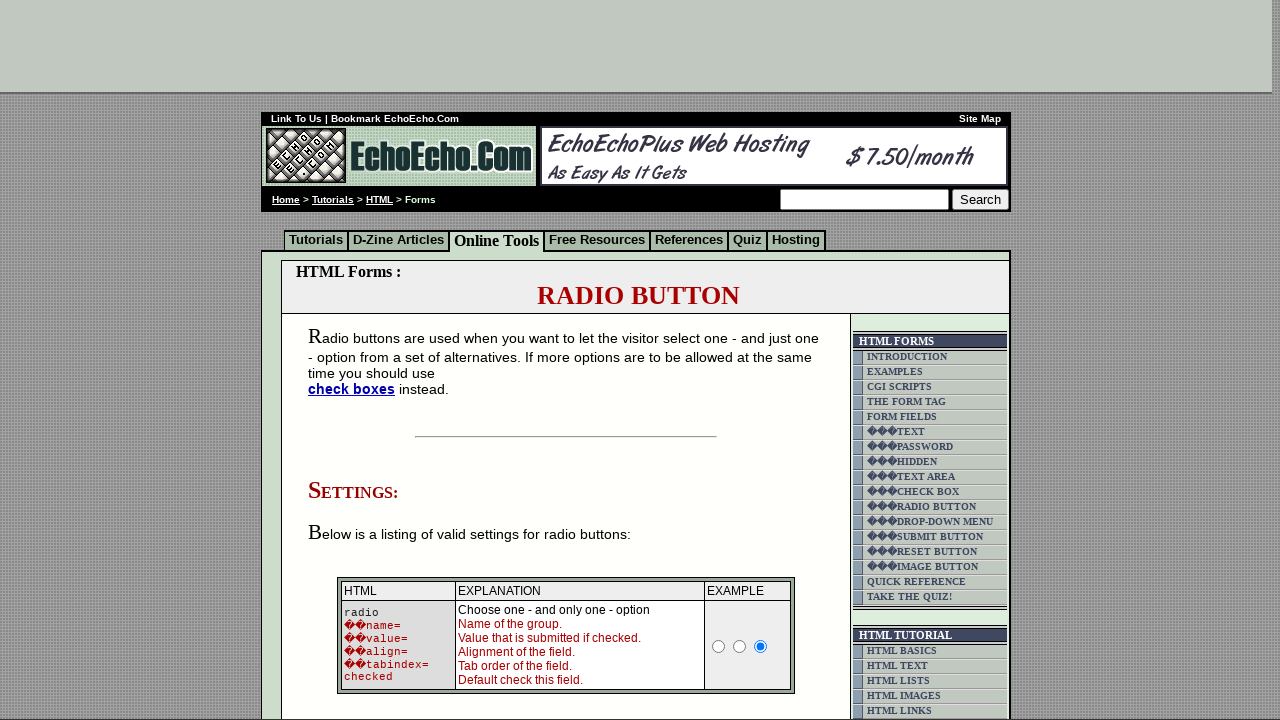

Clicked radio button with value 'cheese' at (356, 360) on (//td[@class='table5'])[2]/input >> nth=2
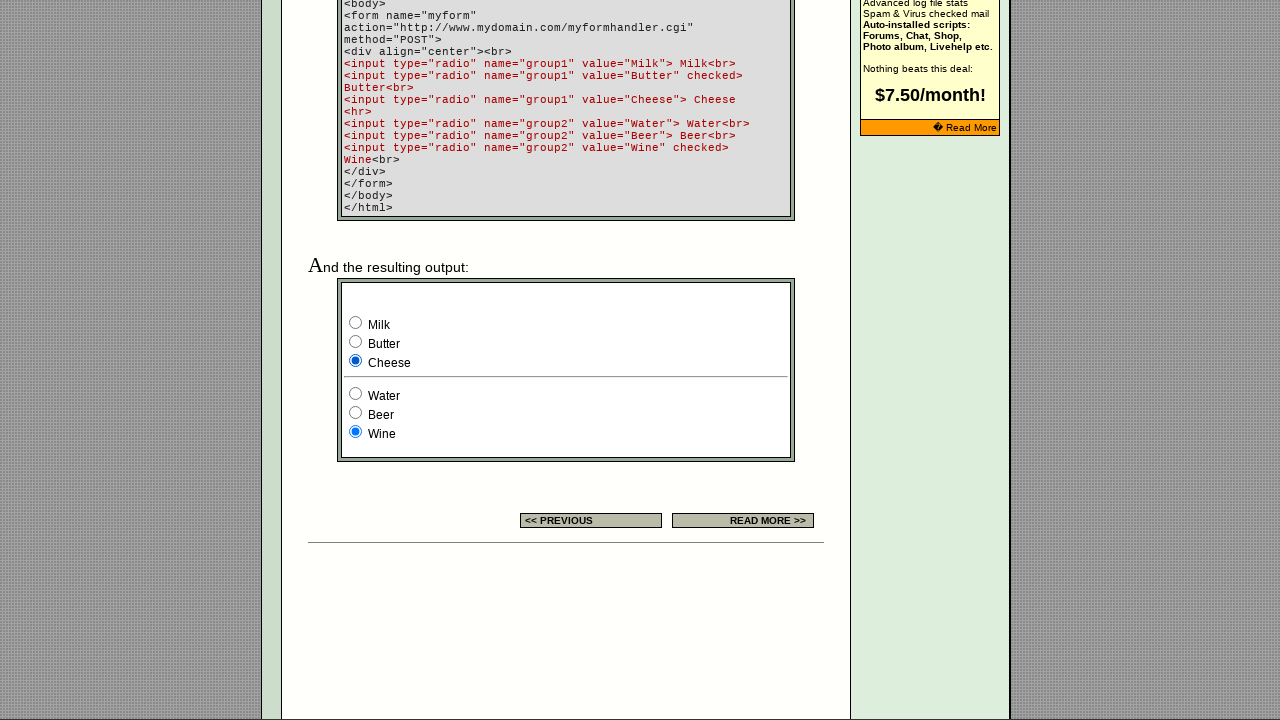

Retrieved radio button value: Water
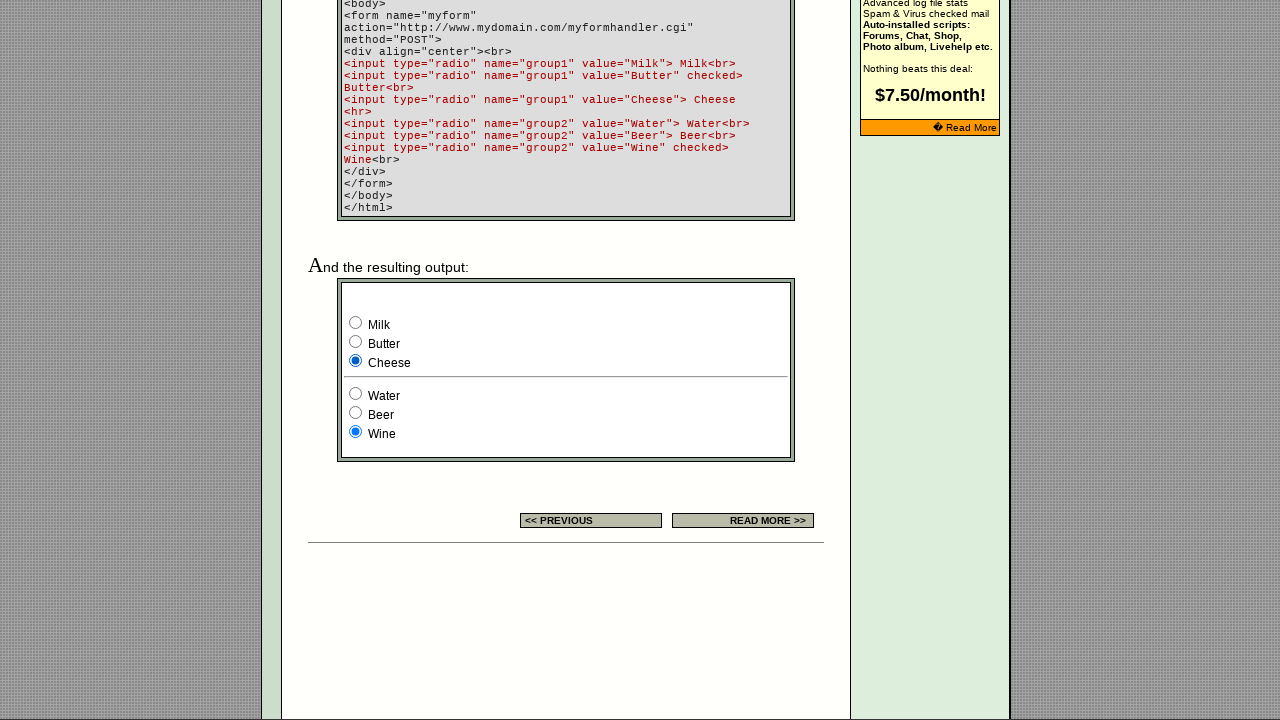

Retrieved radio button value: Beer
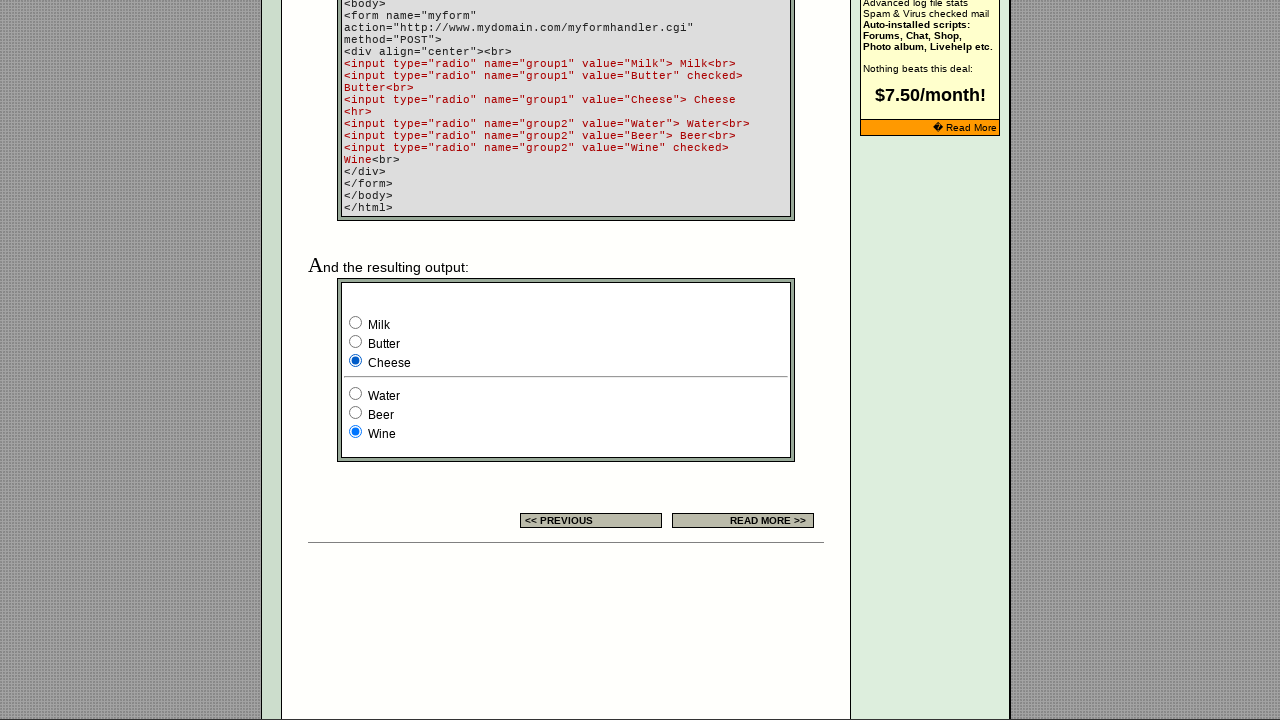

Clicked radio button with value 'beer' at (356, 412) on (//td[@class='table5'])[2]/input >> nth=4
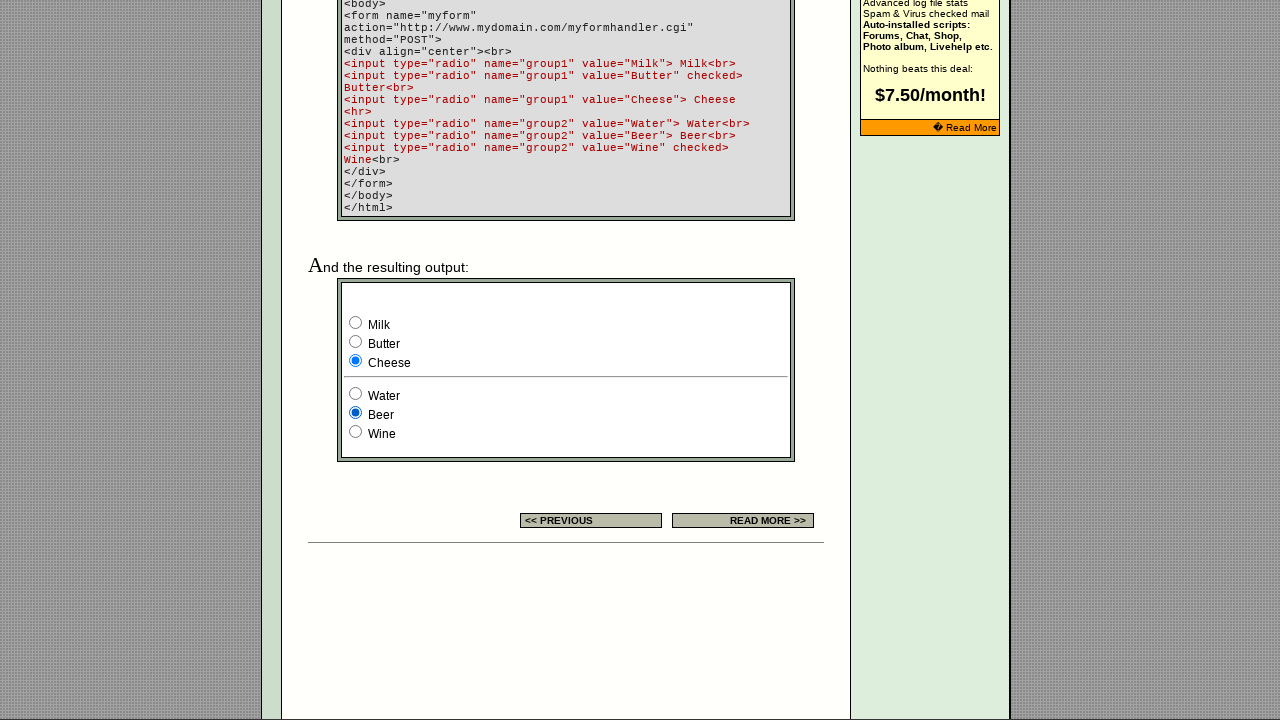

Retrieved radio button value: Wine
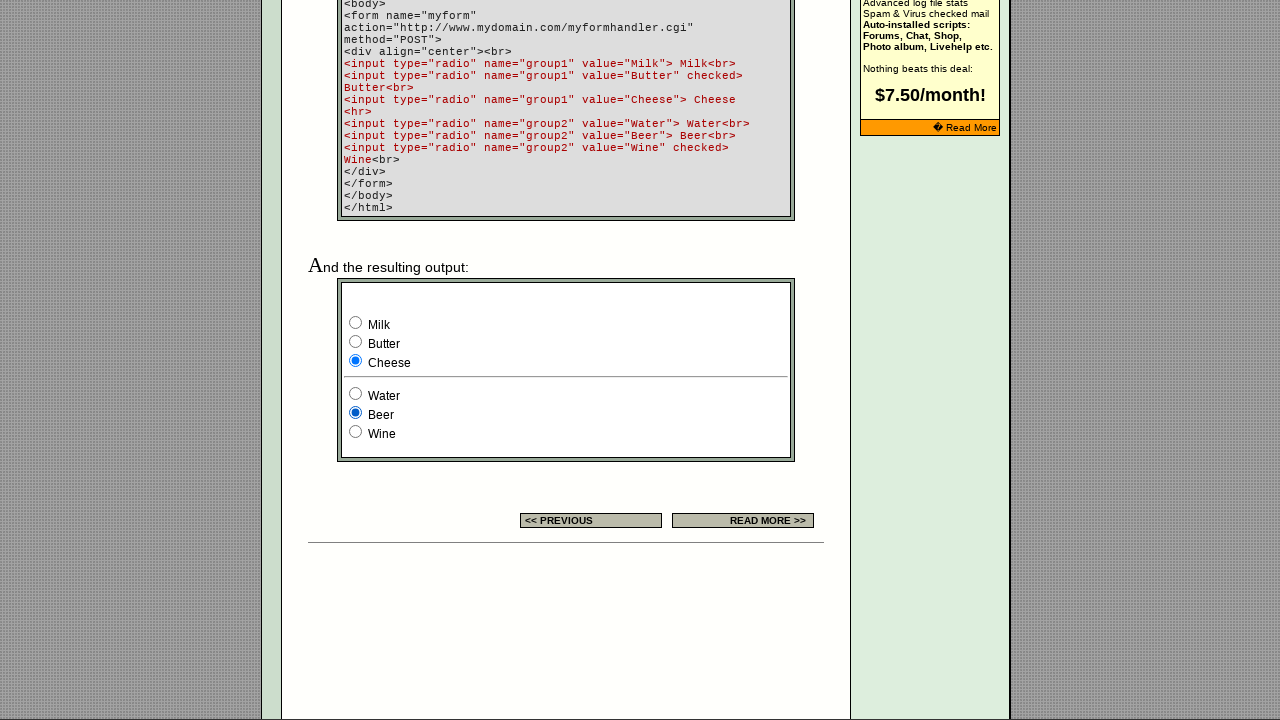

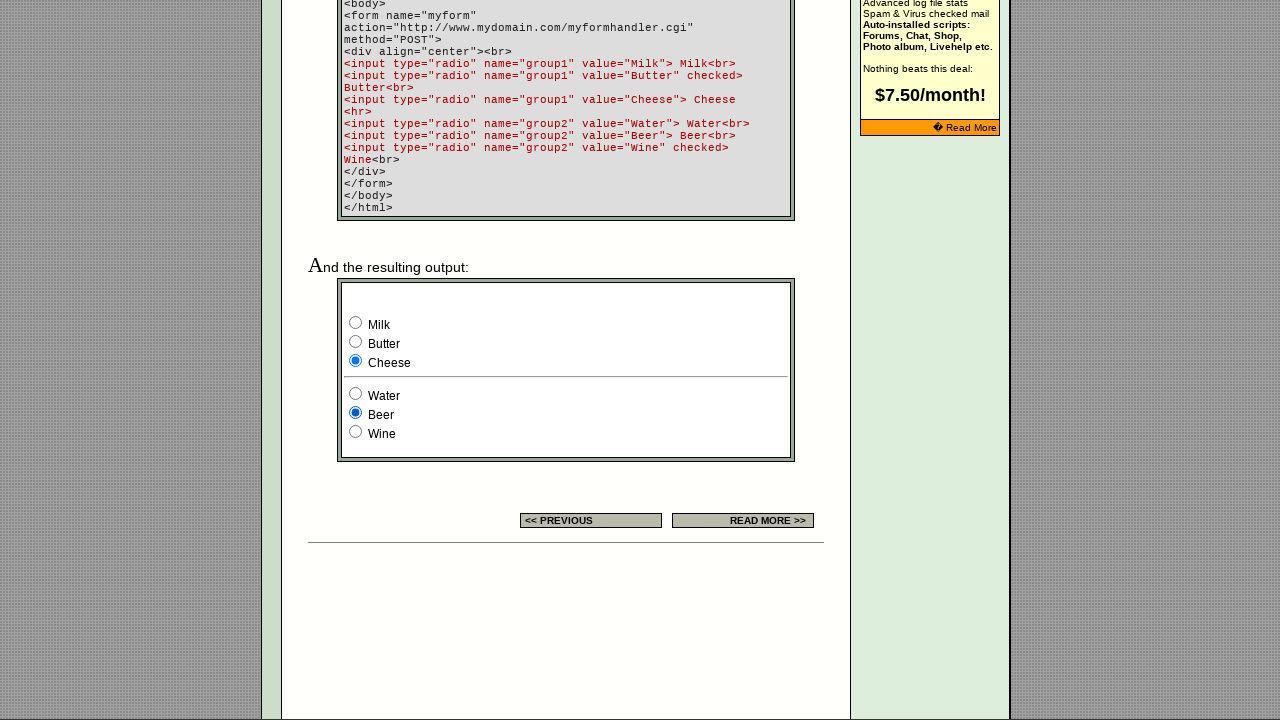